Tests the green loading functionality by clicking a start button, verifying the loading state appears, then verifying the success state appears after loading completes.

Starting URL: https://kristinek.github.io/site/examples/loading_color

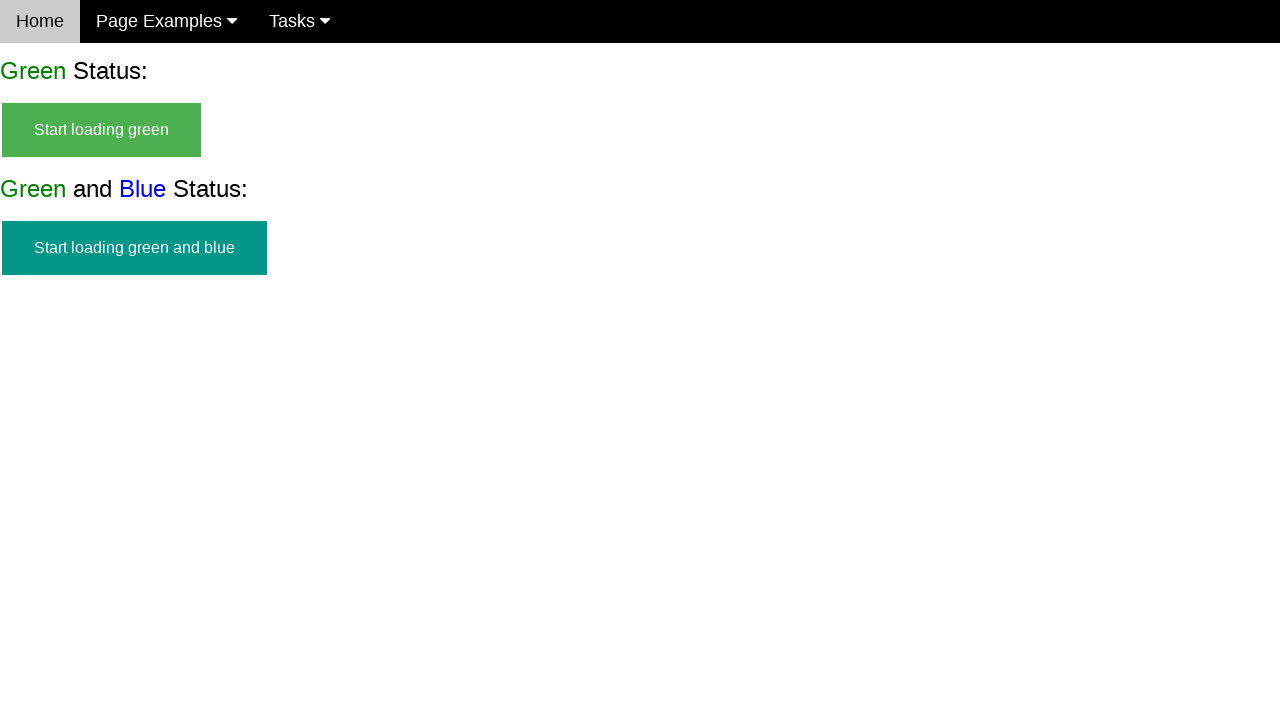

Clicked start button to begin green loading at (102, 130) on #start_green
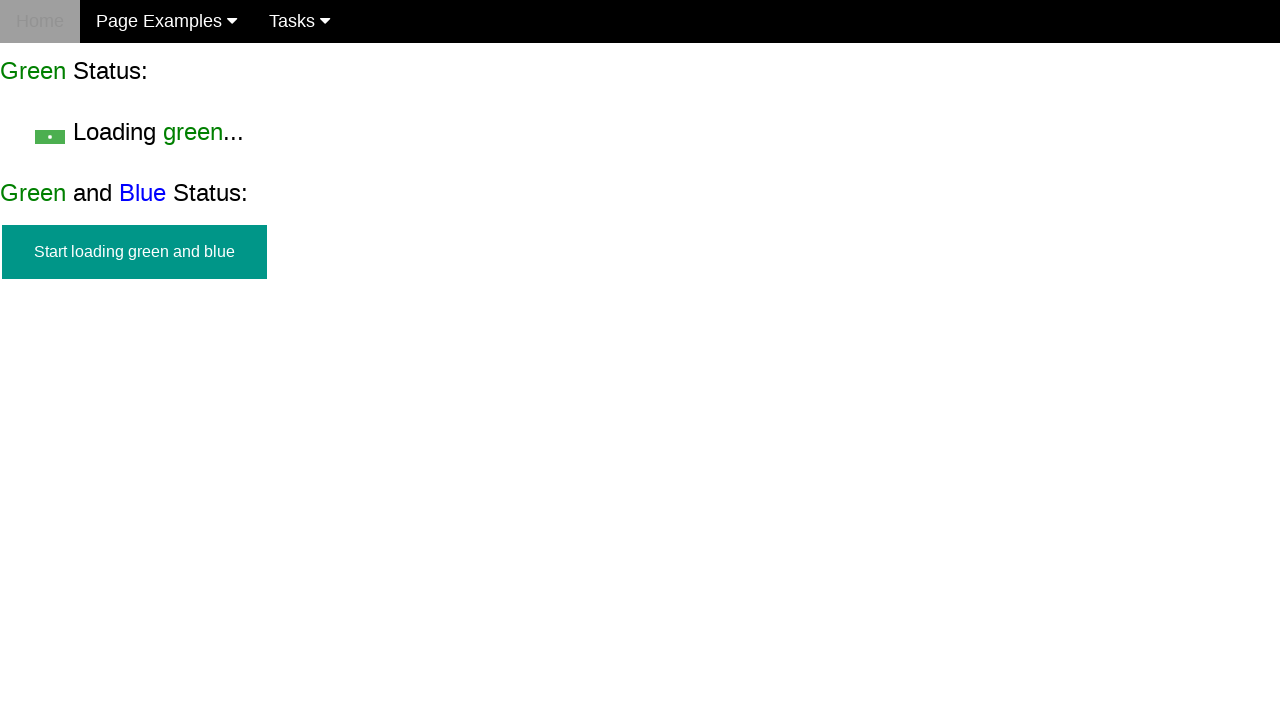

Green loading state appeared
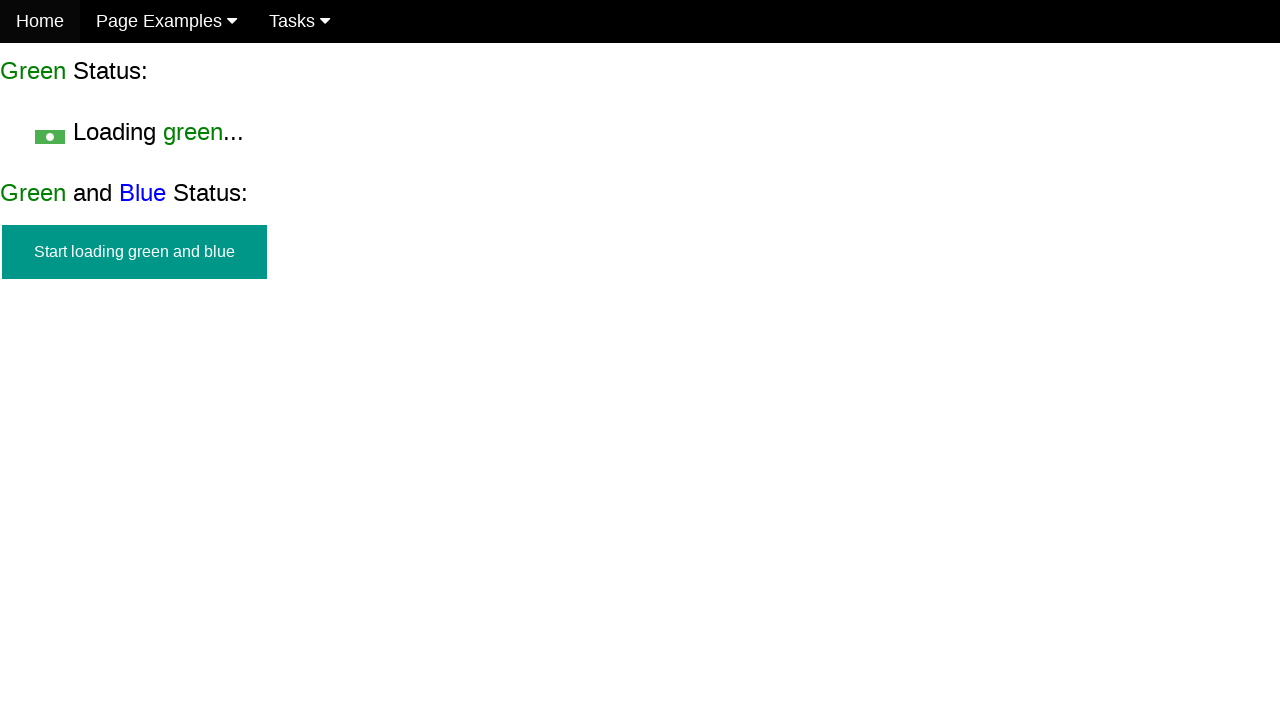

Verified start button is hidden during loading
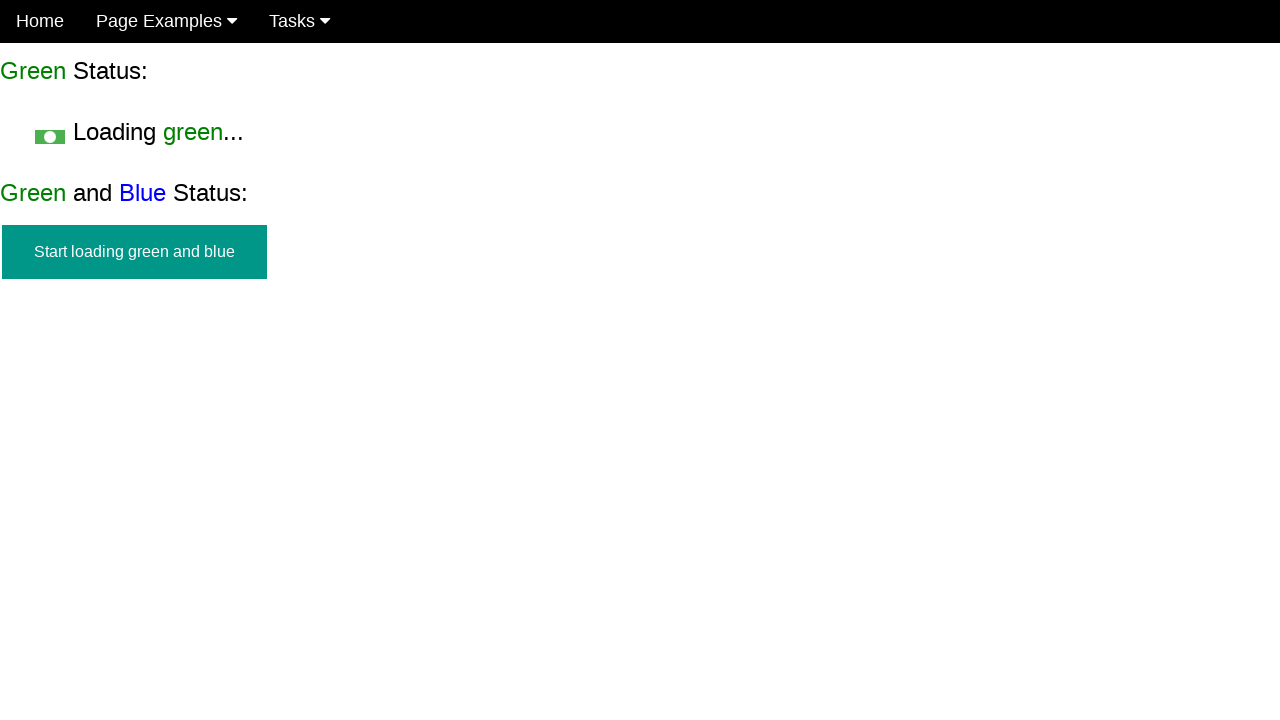

Green success state appeared after loading completed
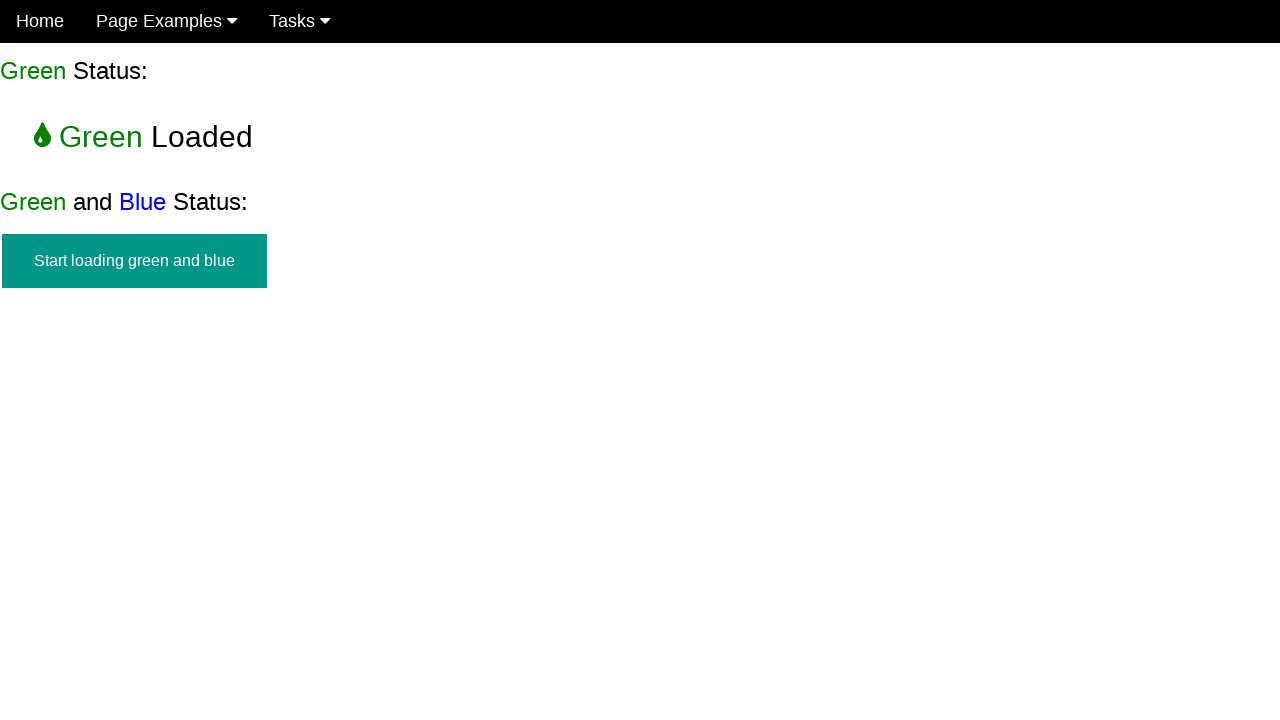

Verified loading state is hidden
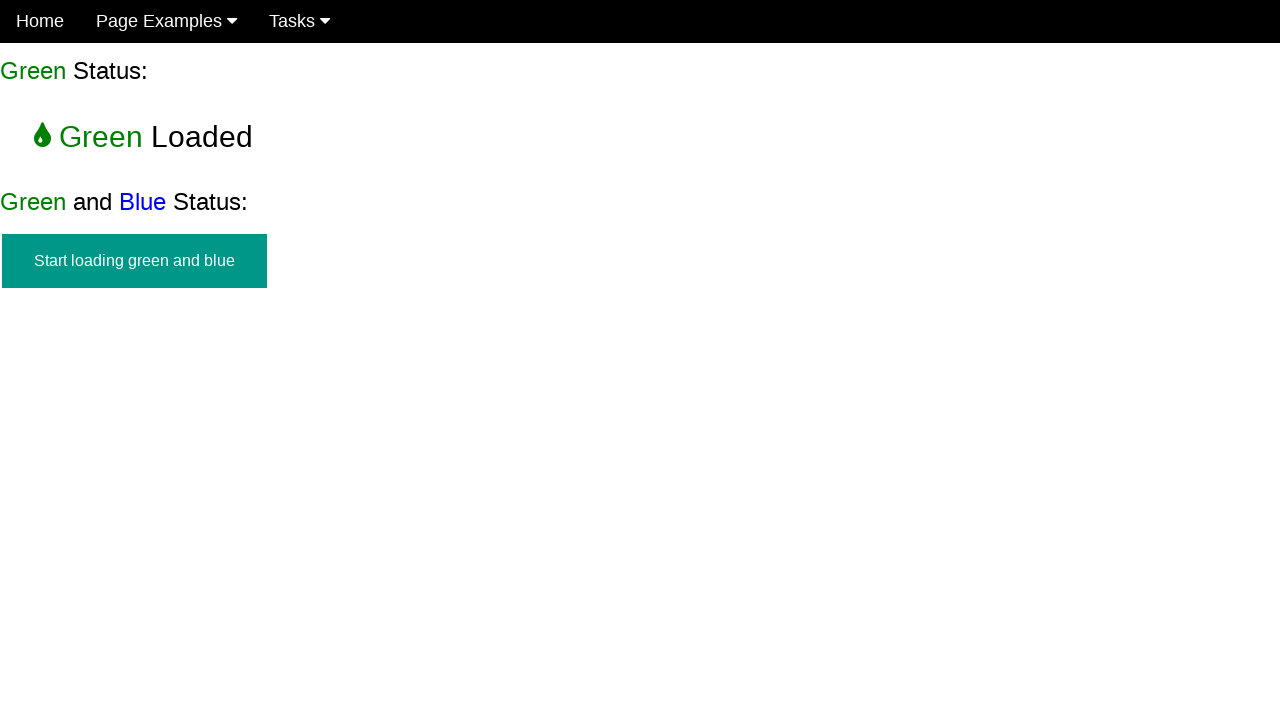

Verified success state is visible
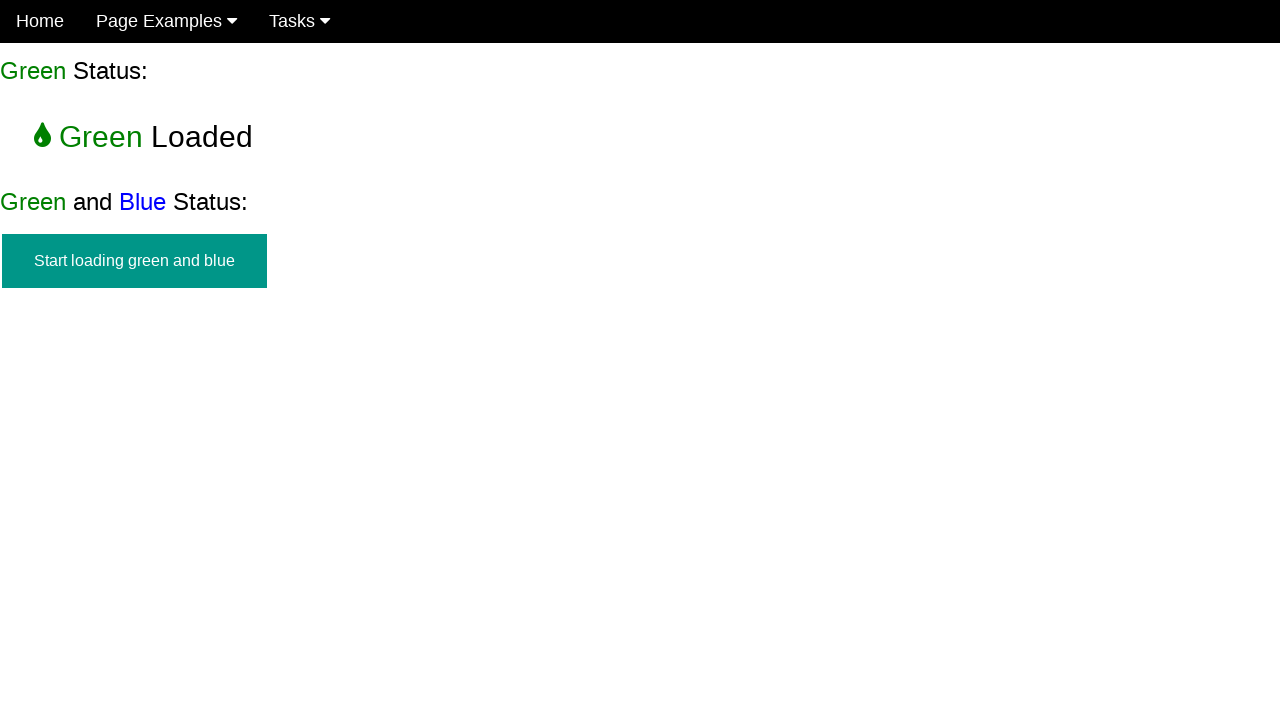

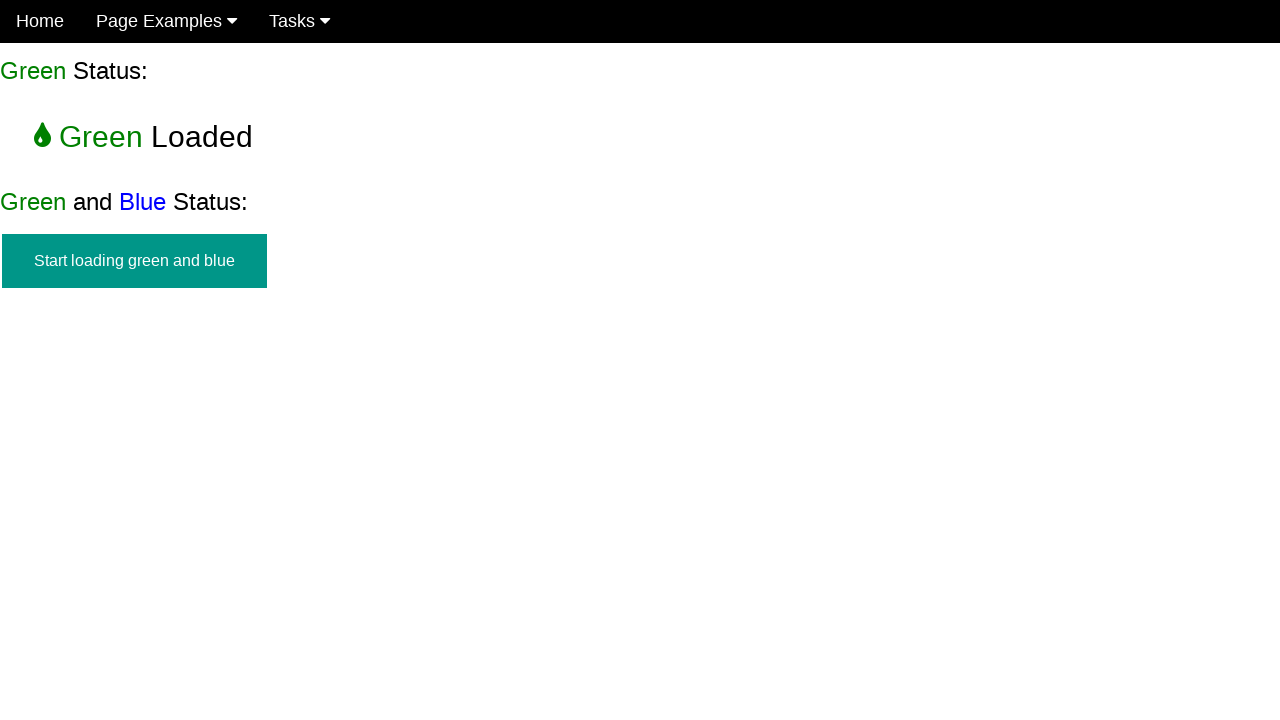